Navigates to the NTA website homepage and scrolls down the page to view content below the fold

Starting URL: https://nta.ac.in/Home

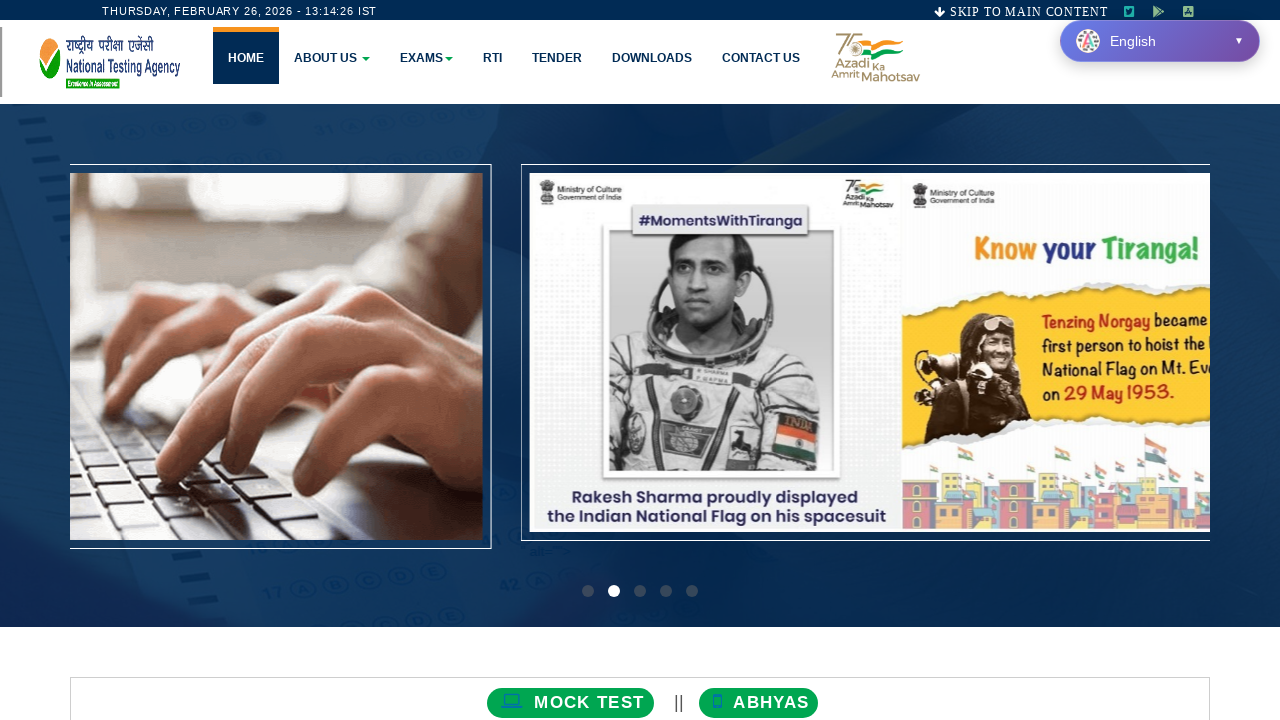

Navigated to NTA website homepage
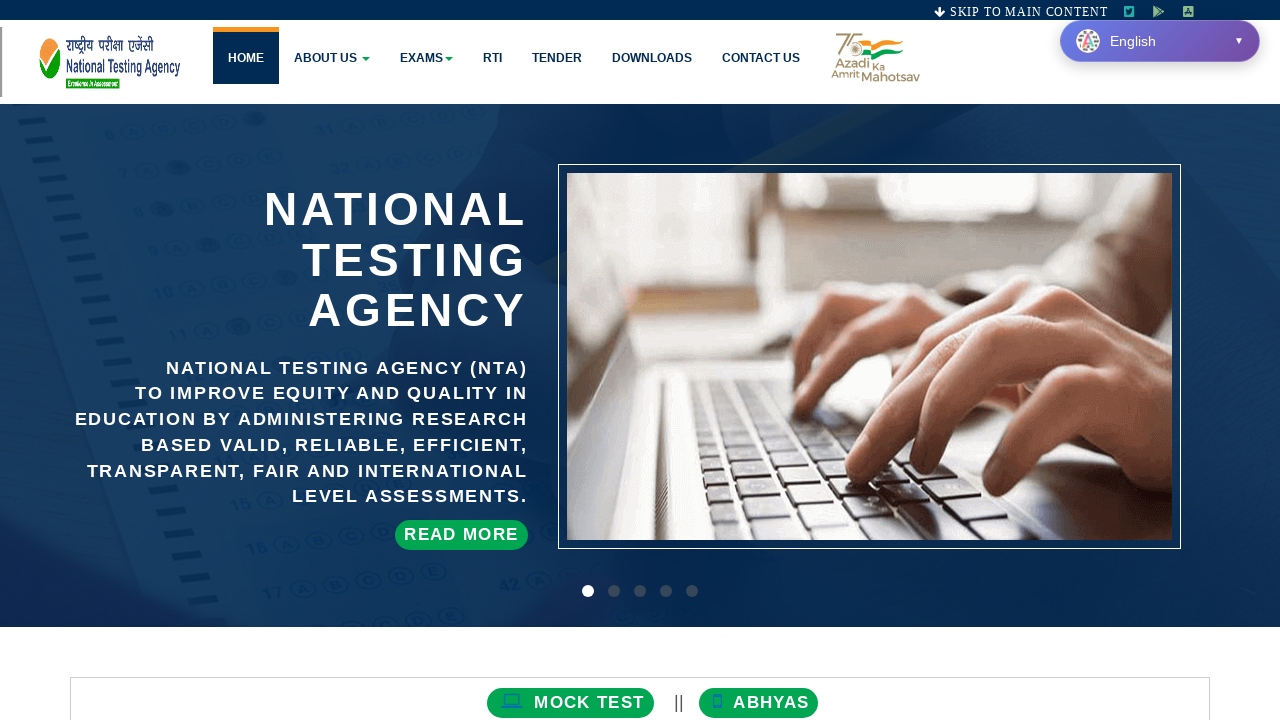

Scrolled down the page by 4000 pixels to view content below the fold
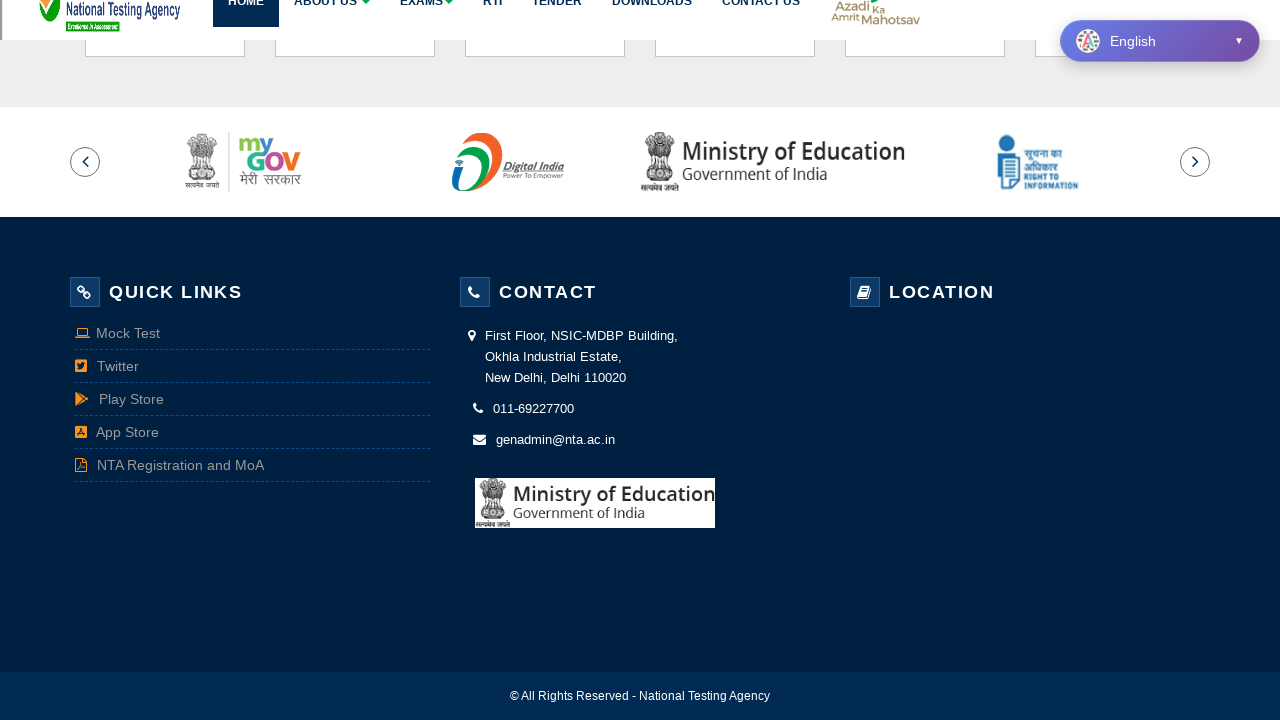

Waited 4 seconds to observe the scrolled content
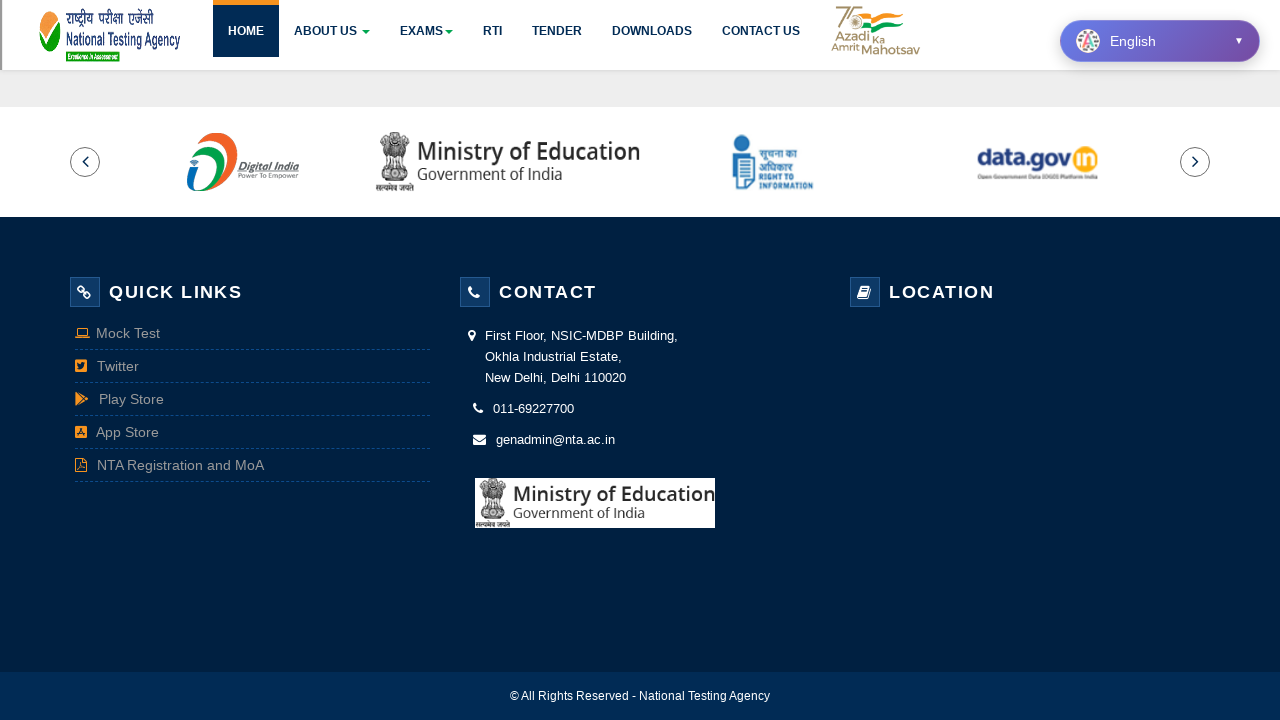

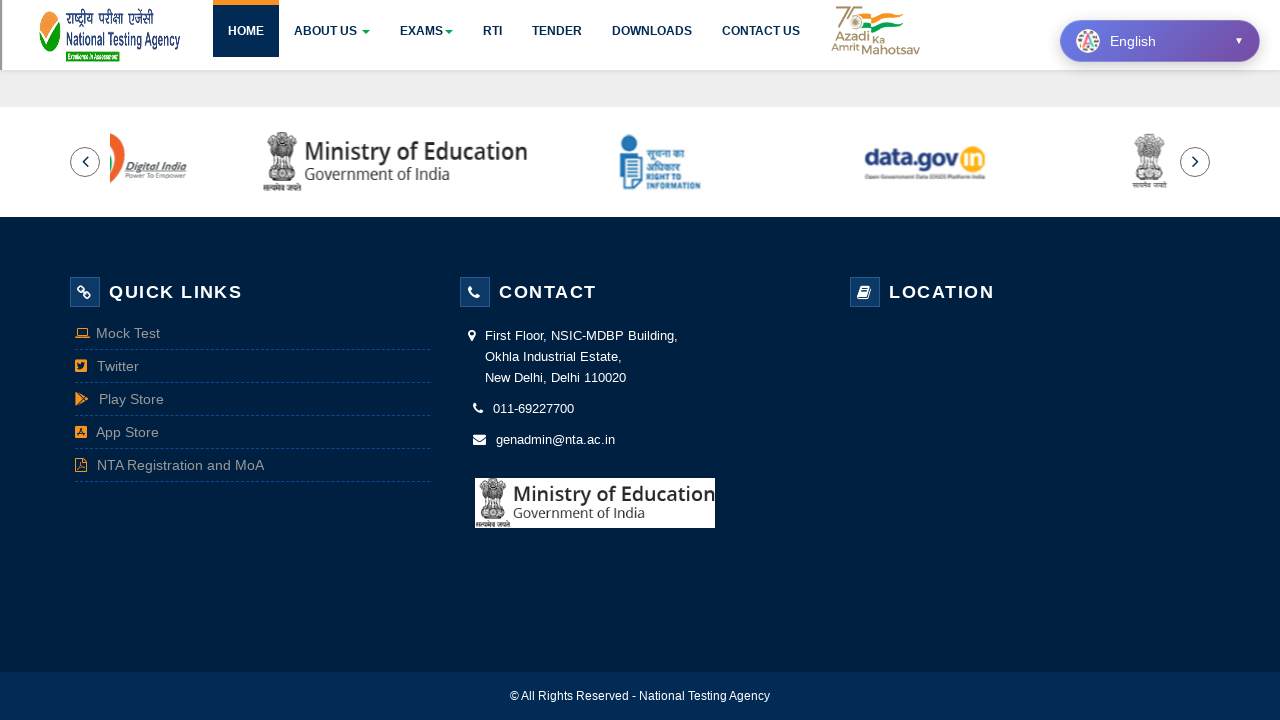